Navigates to Team page and verifies creator names using array comparison

Starting URL: http://www.99-bottles-of-beer.net/

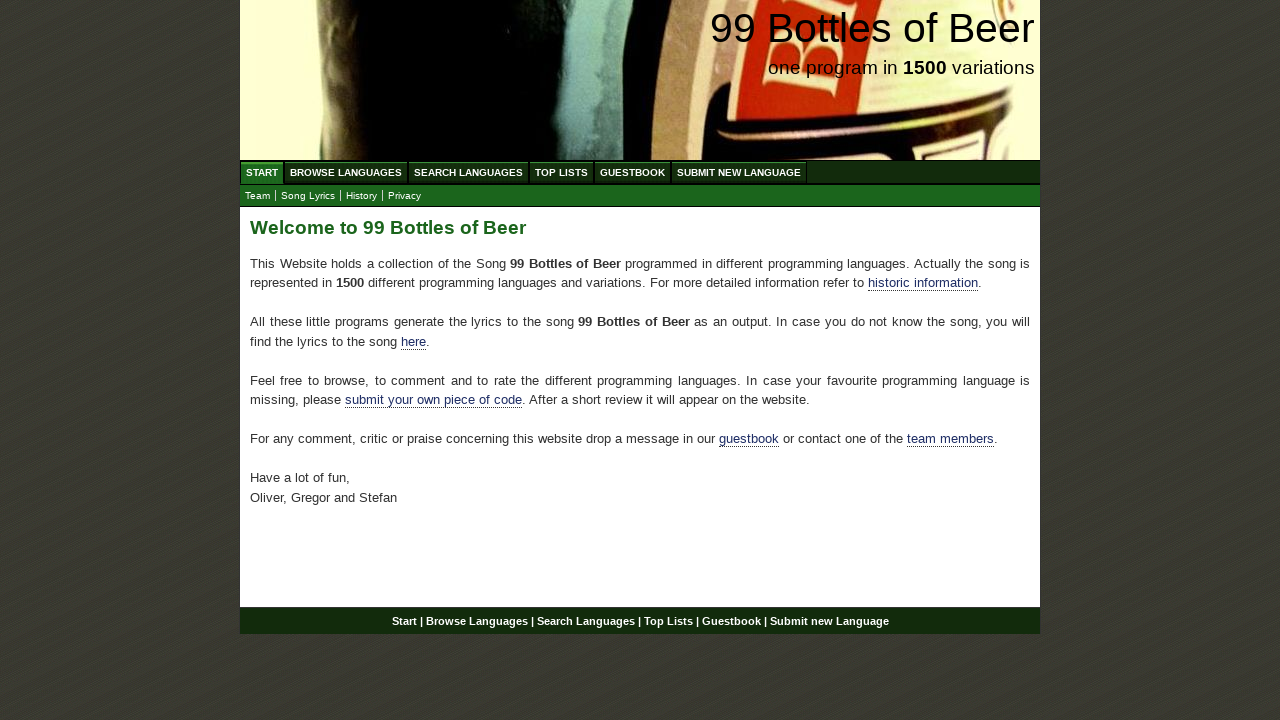

Clicked Team submenu link at (258, 196) on xpath=//a[@href='team.html']
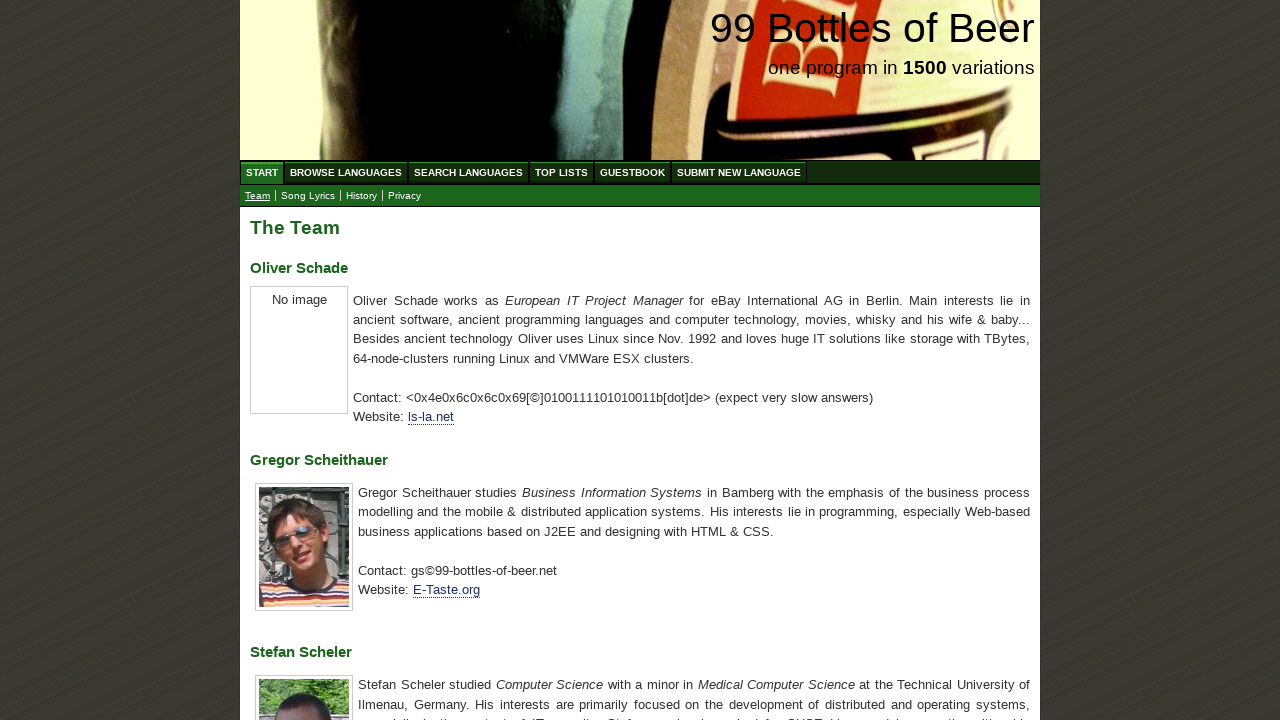

Retrieved team member names from h3 elements
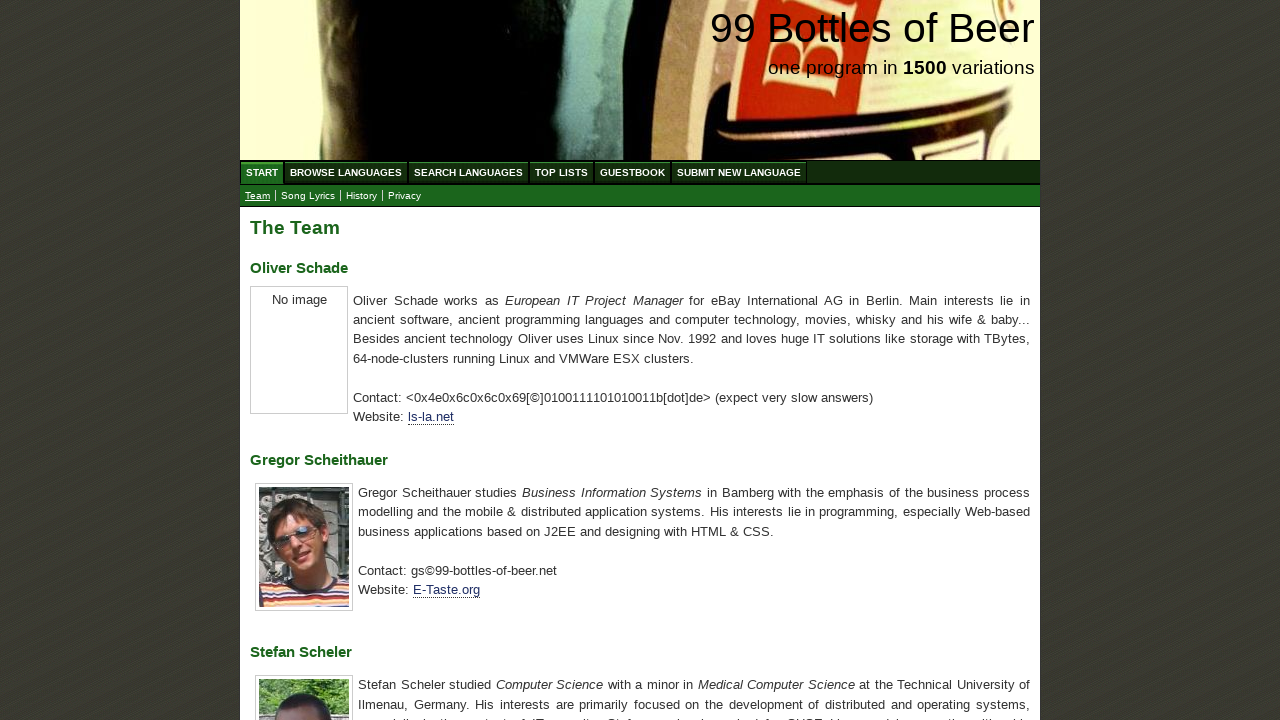

Verified team creator names match expected array: Oliver Schade, Gregor Scheithauer, Stefan Scheler
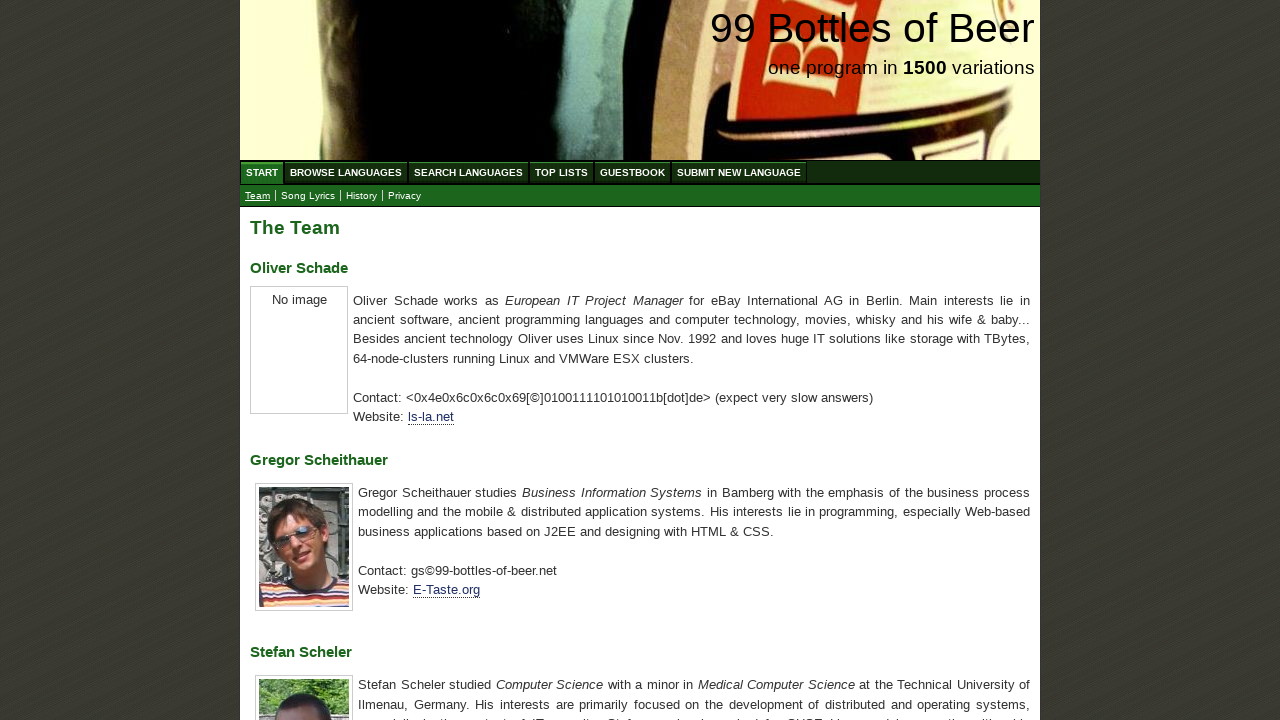

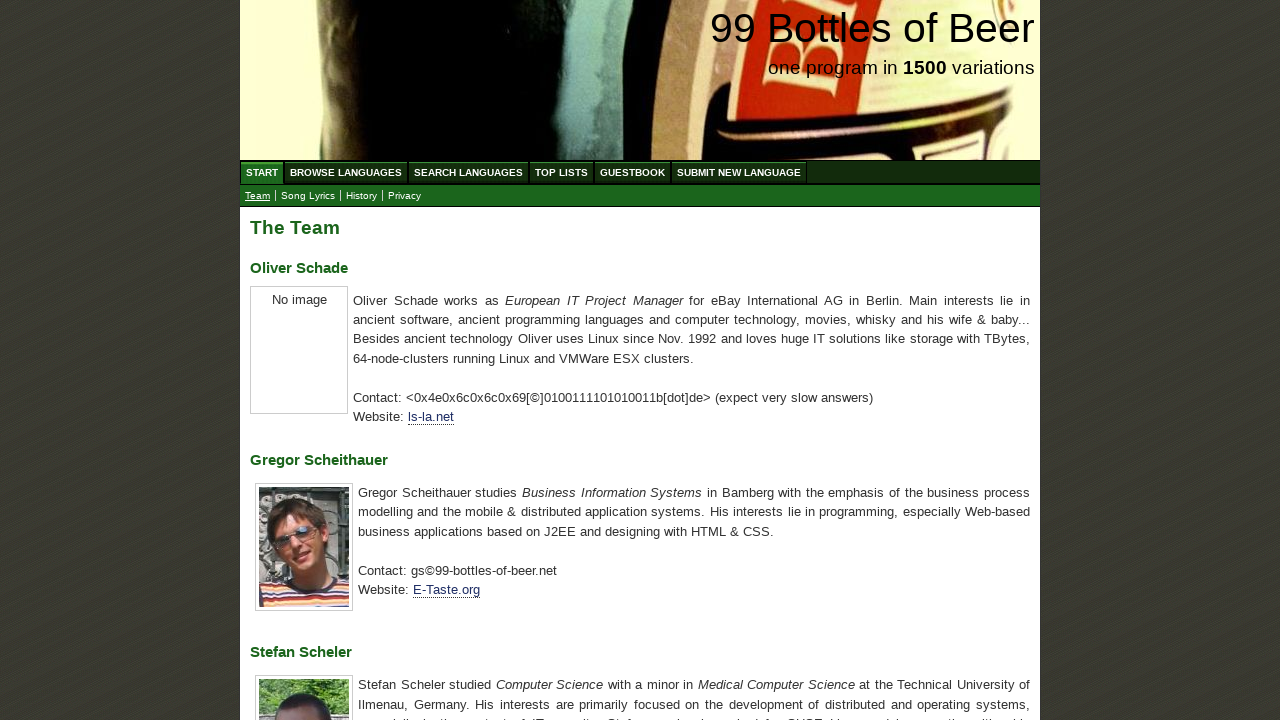